Tests a registration form by filling in required fields (first, second, third inputs) and submitting the form, then verifies the success message is displayed.

Starting URL: http://suninjuly.github.io/registration1.html

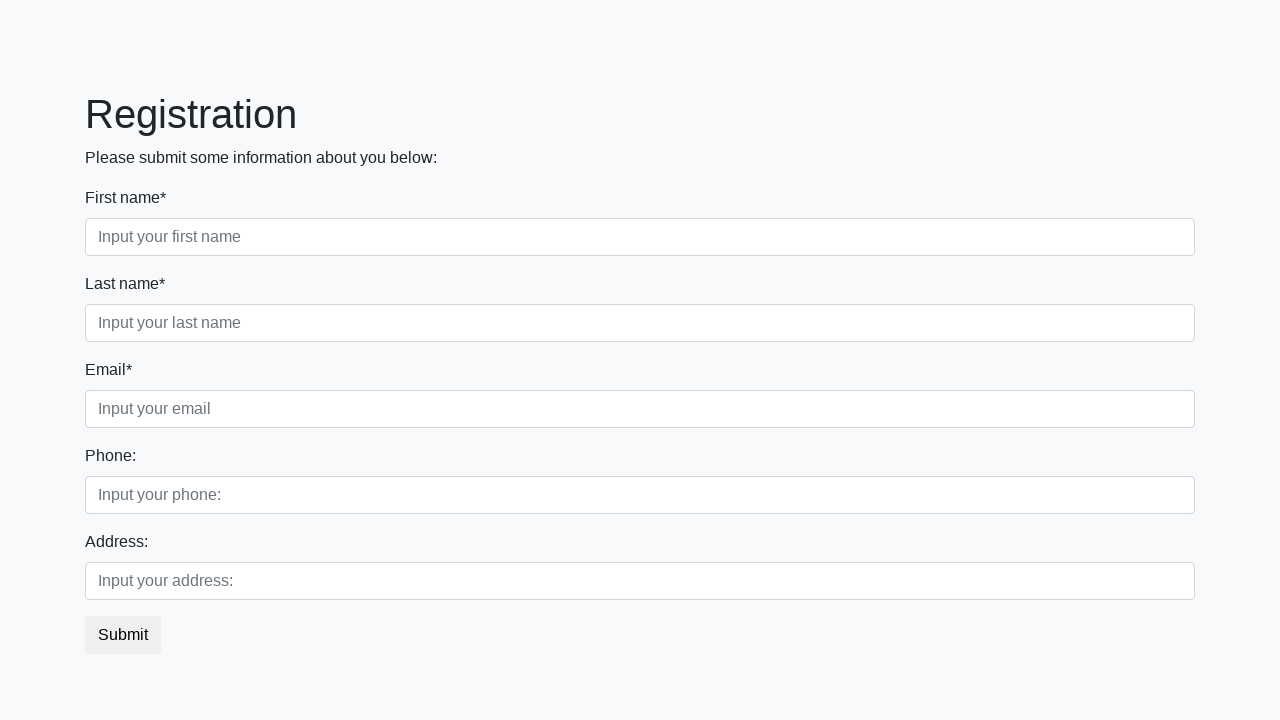

Filled first name field with 'John' on .first
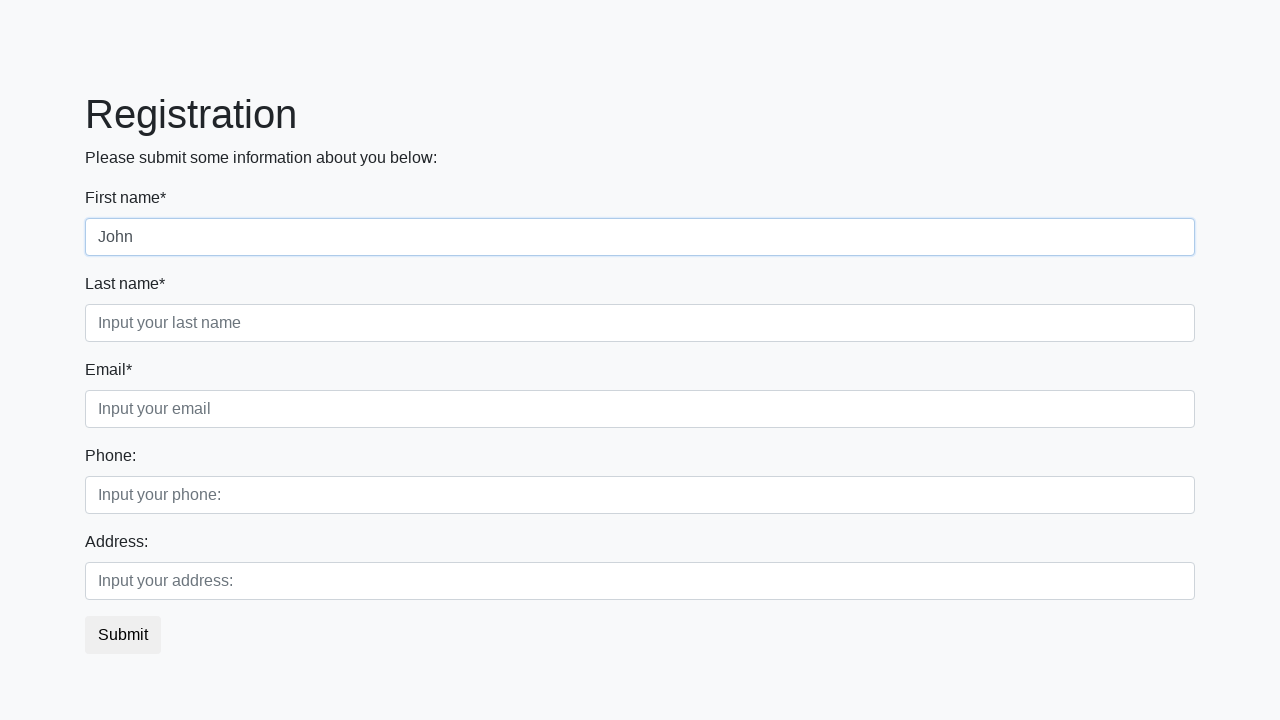

Filled last name field with 'Doe' on .second
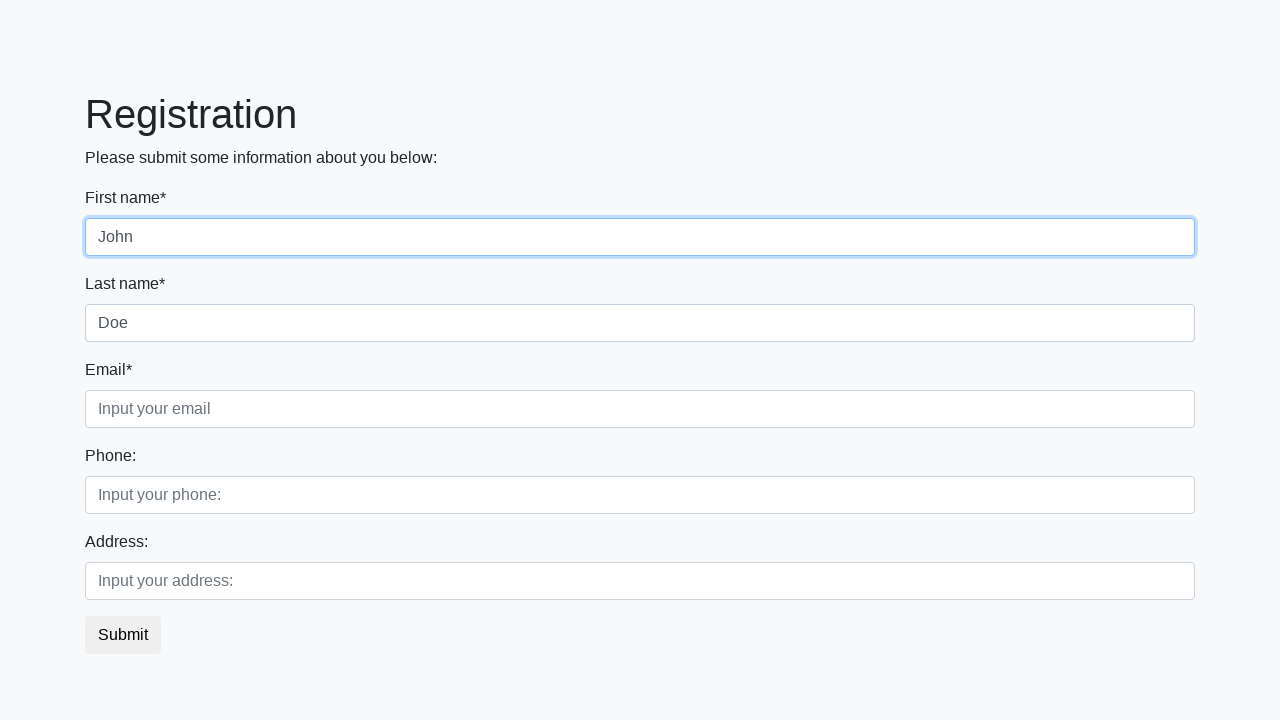

Filled email field with 'johndoe@example.com' on .third
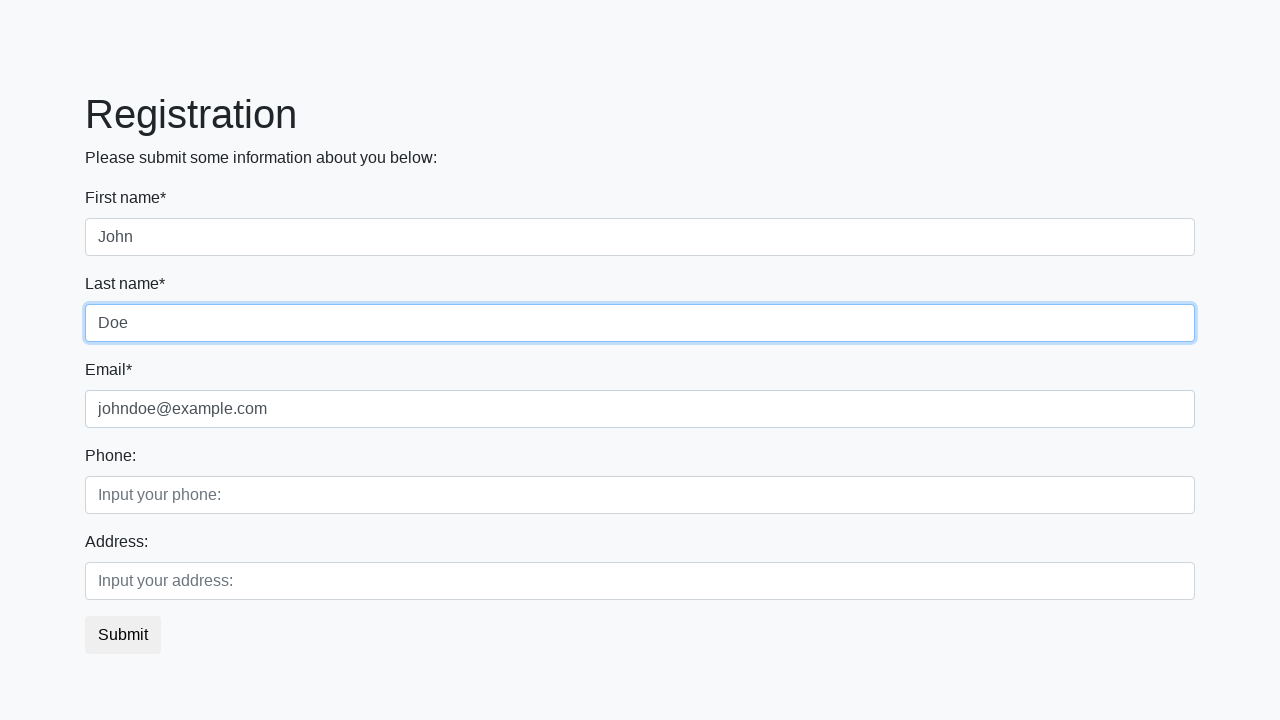

Clicked submit button to register at (123, 635) on button.btn
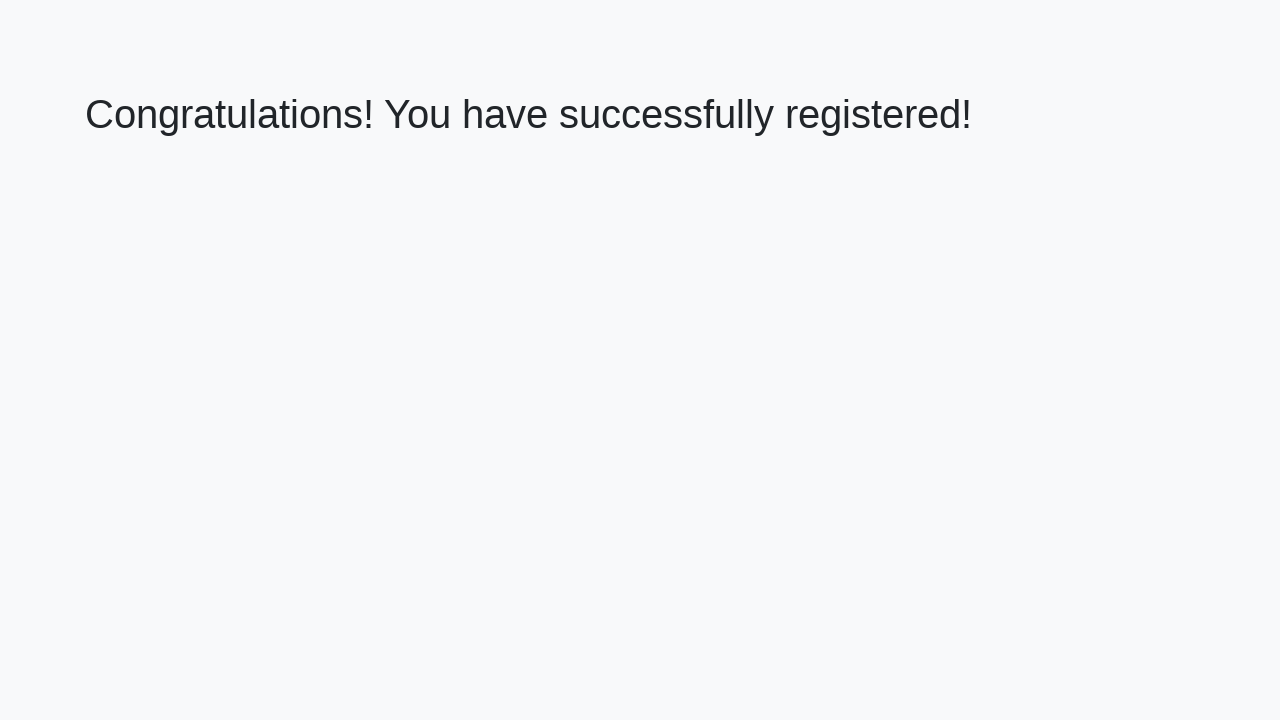

Success message element loaded
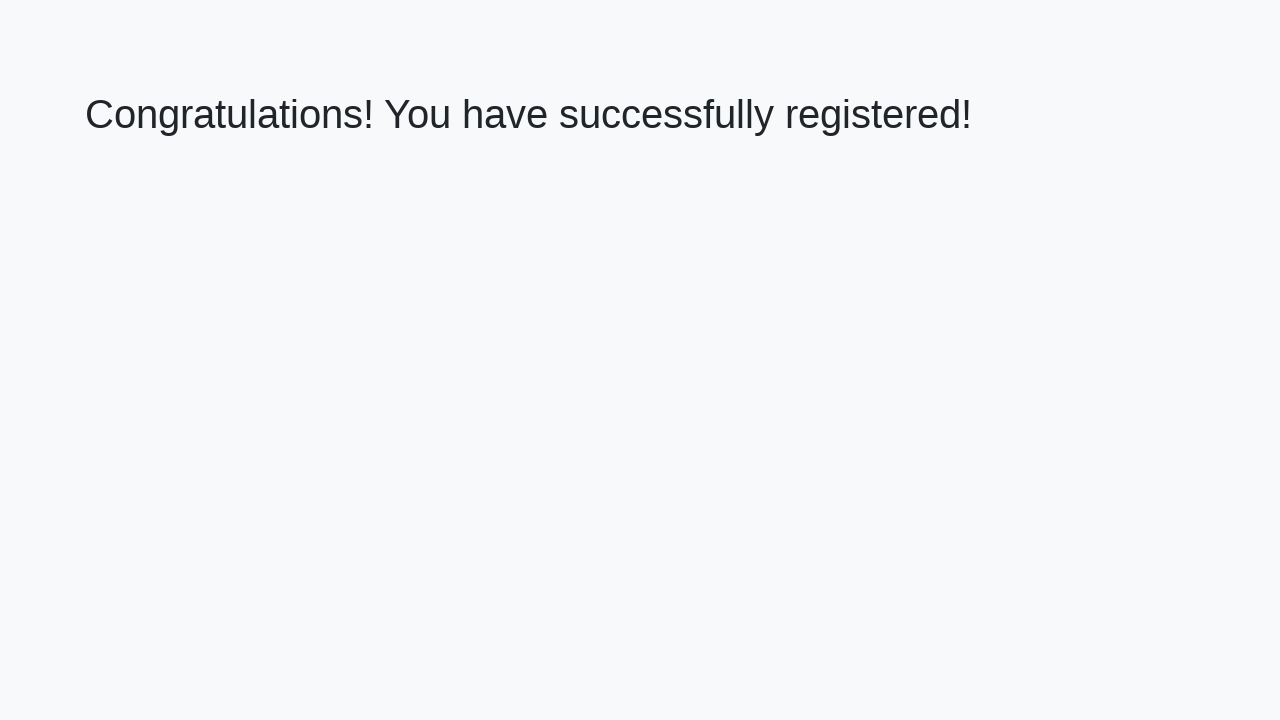

Retrieved success message text
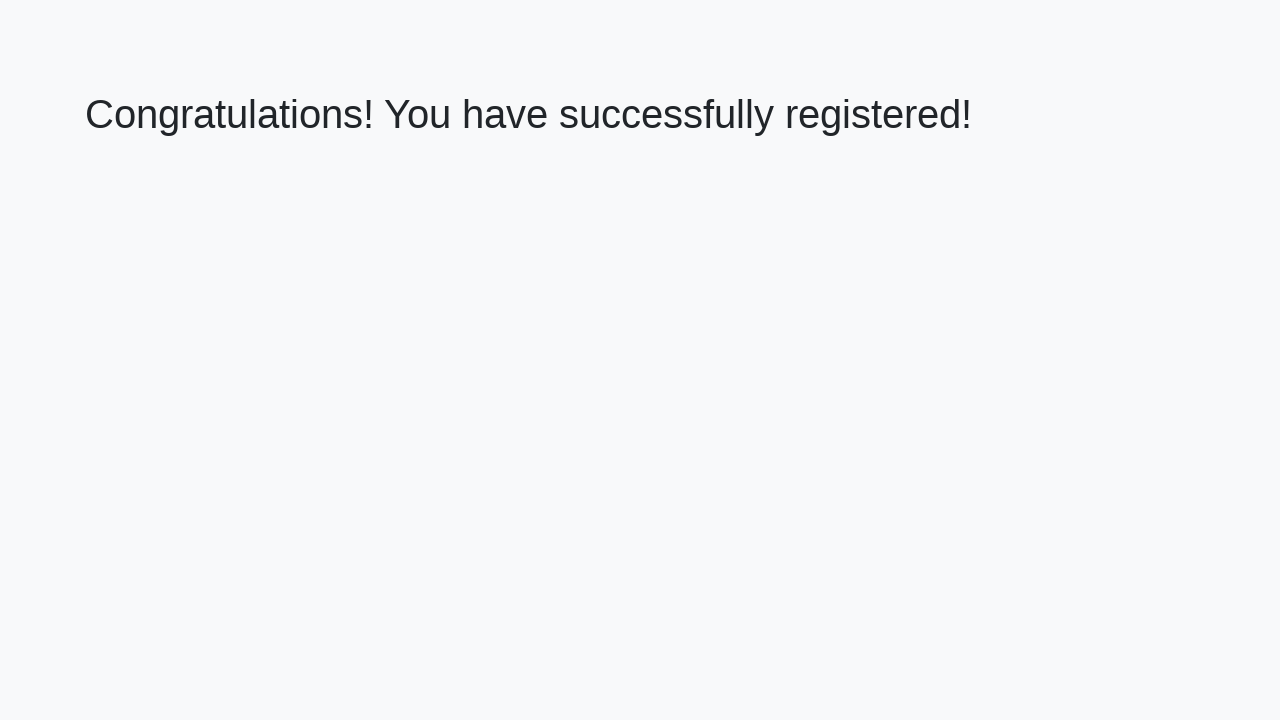

Verified success message: 'Congratulations! You have successfully registered!'
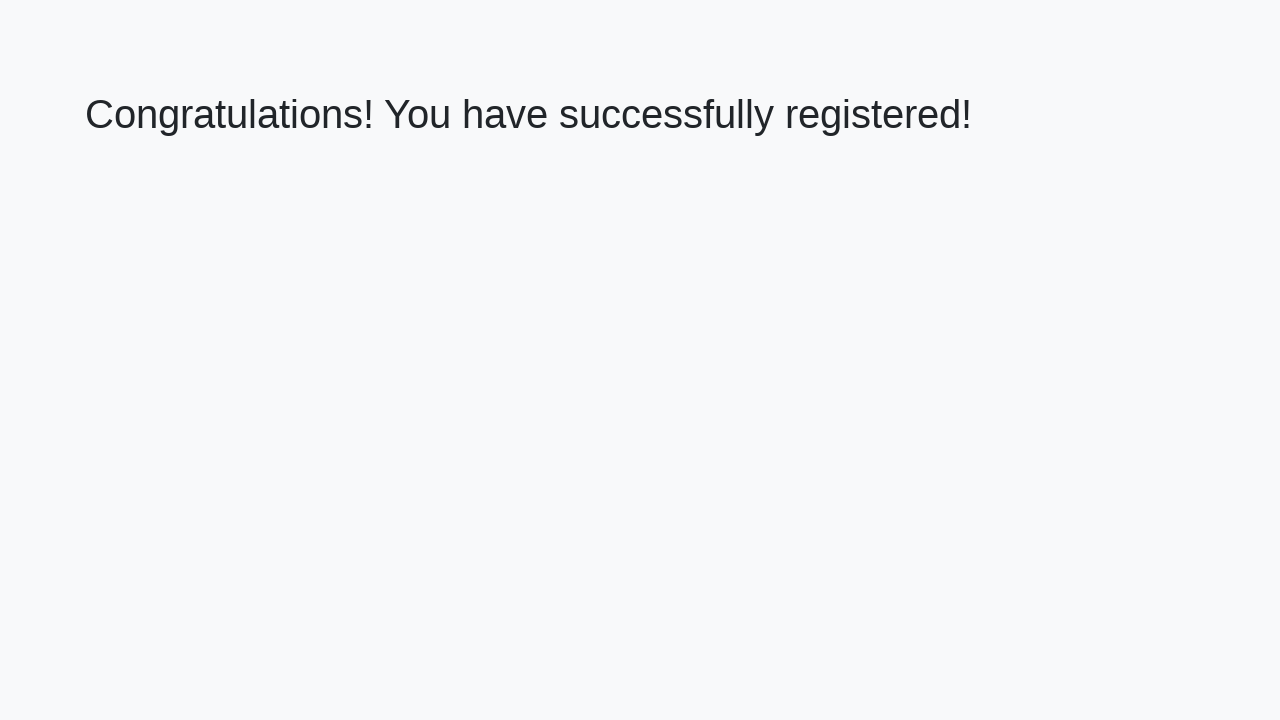

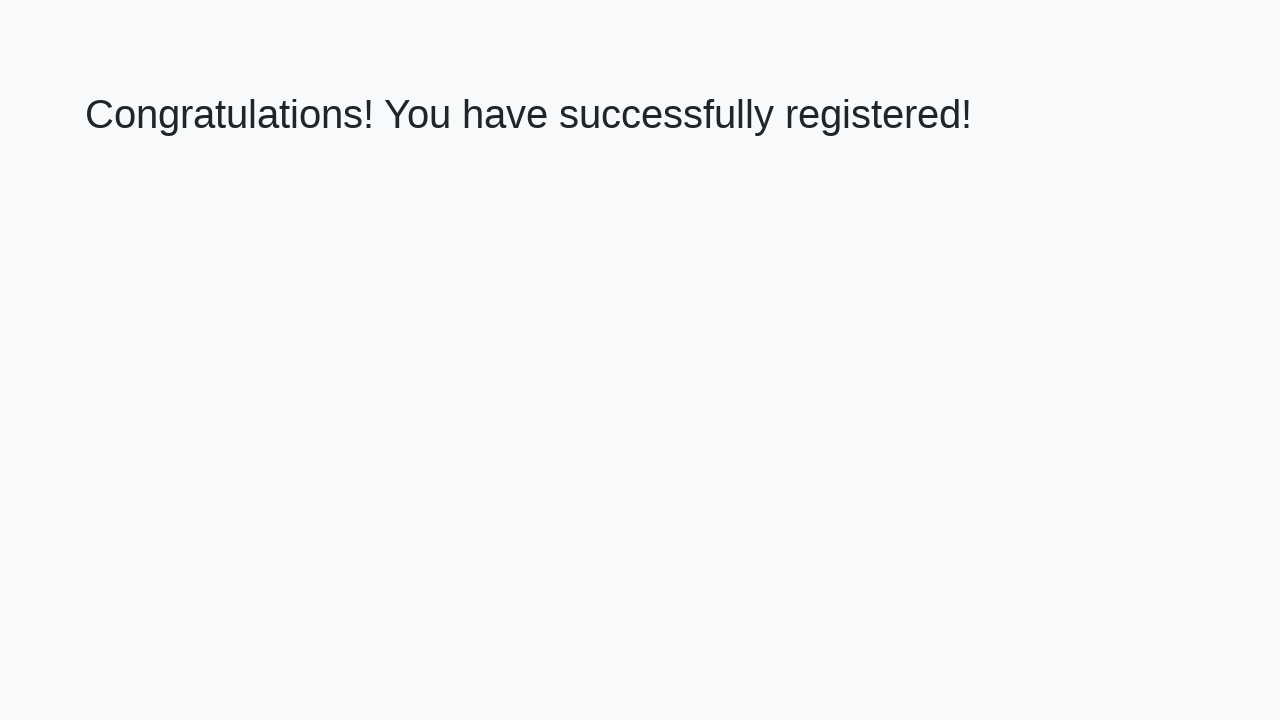